Tests navigation to services section on Spanish site by clicking the "Empezar" button

Starting URL: https://english-creative.com/es/

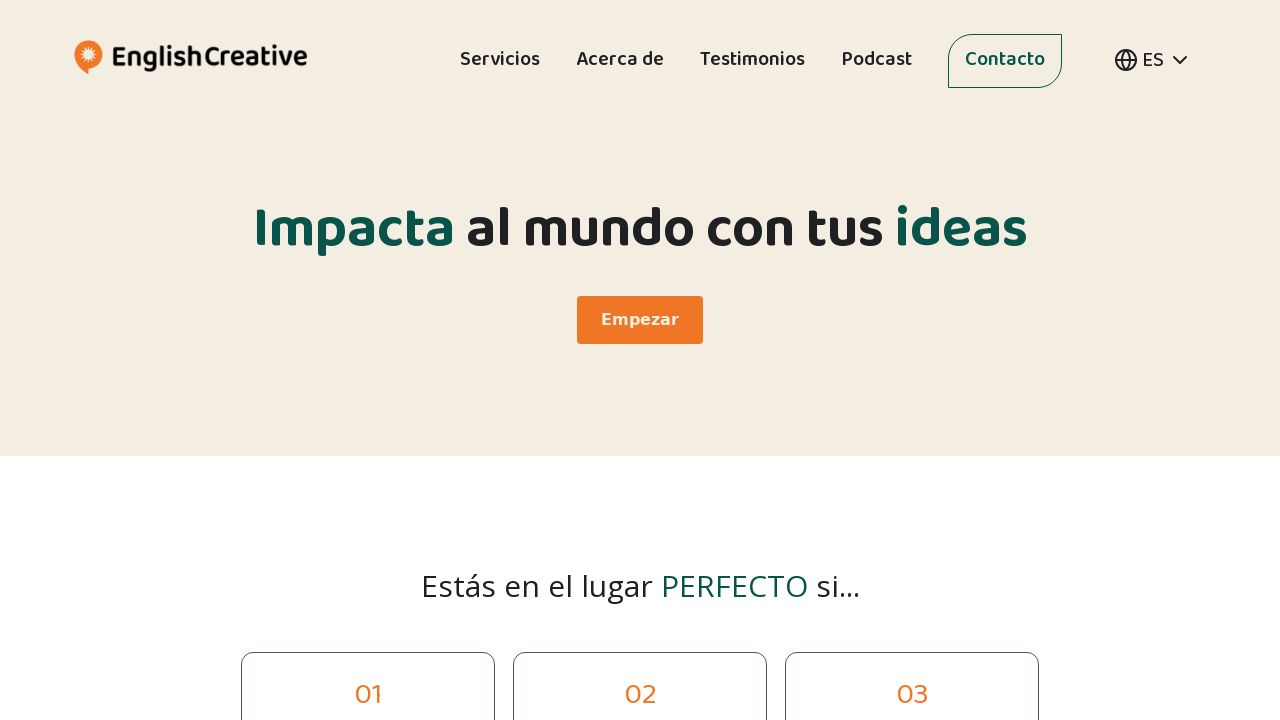

Clicked 'Empezar' (Get Started) button on Spanish site at (640, 320) on internal:role=link[name="Empezar"i]
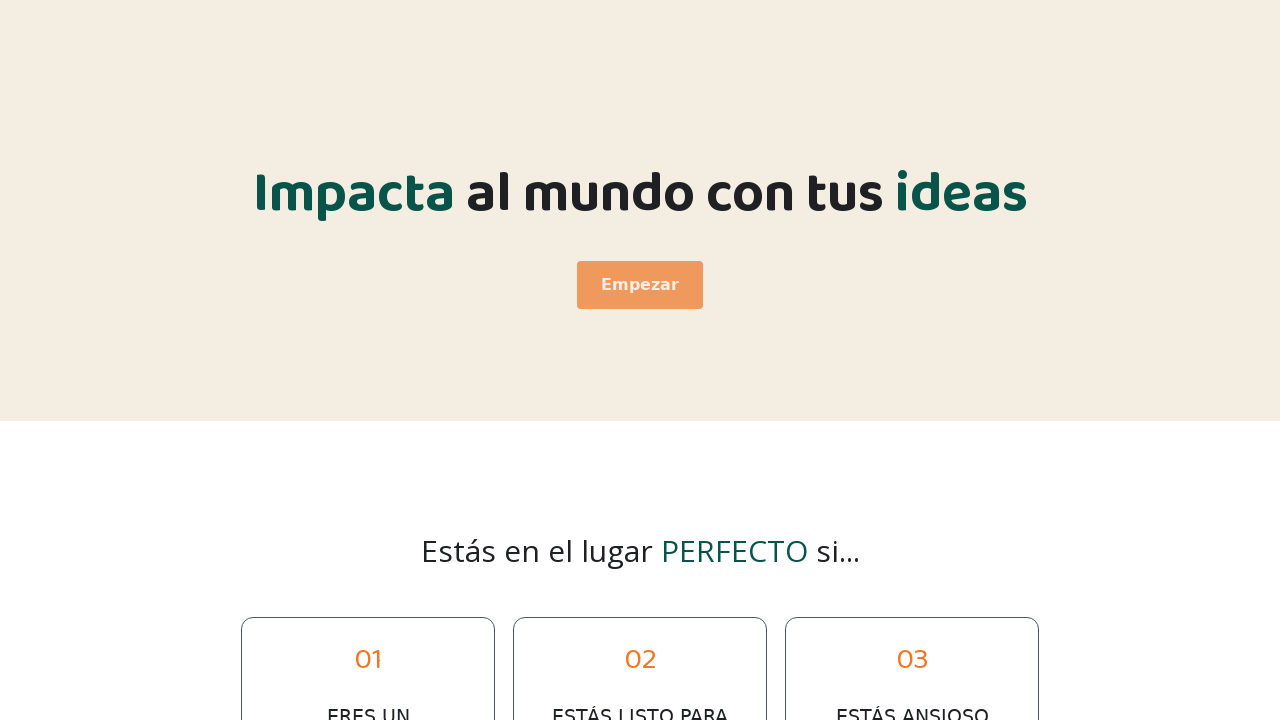

Navigation to services section completed - URL updated to services anchor
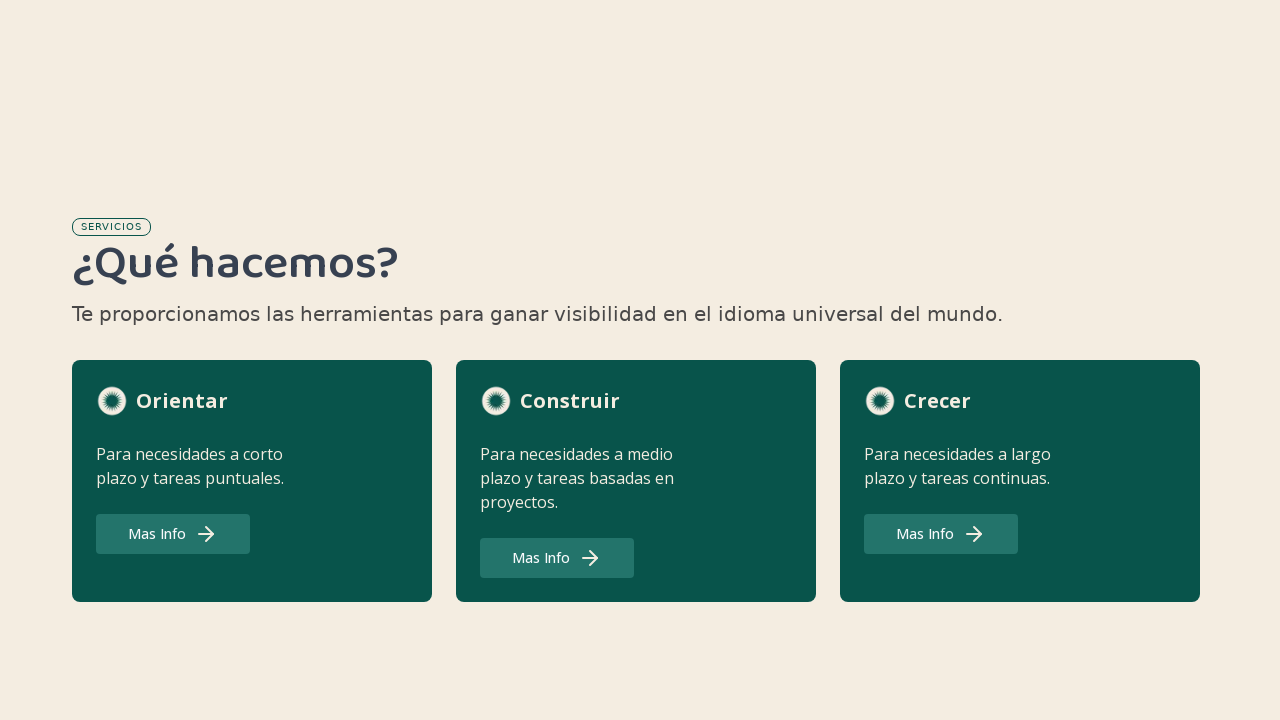

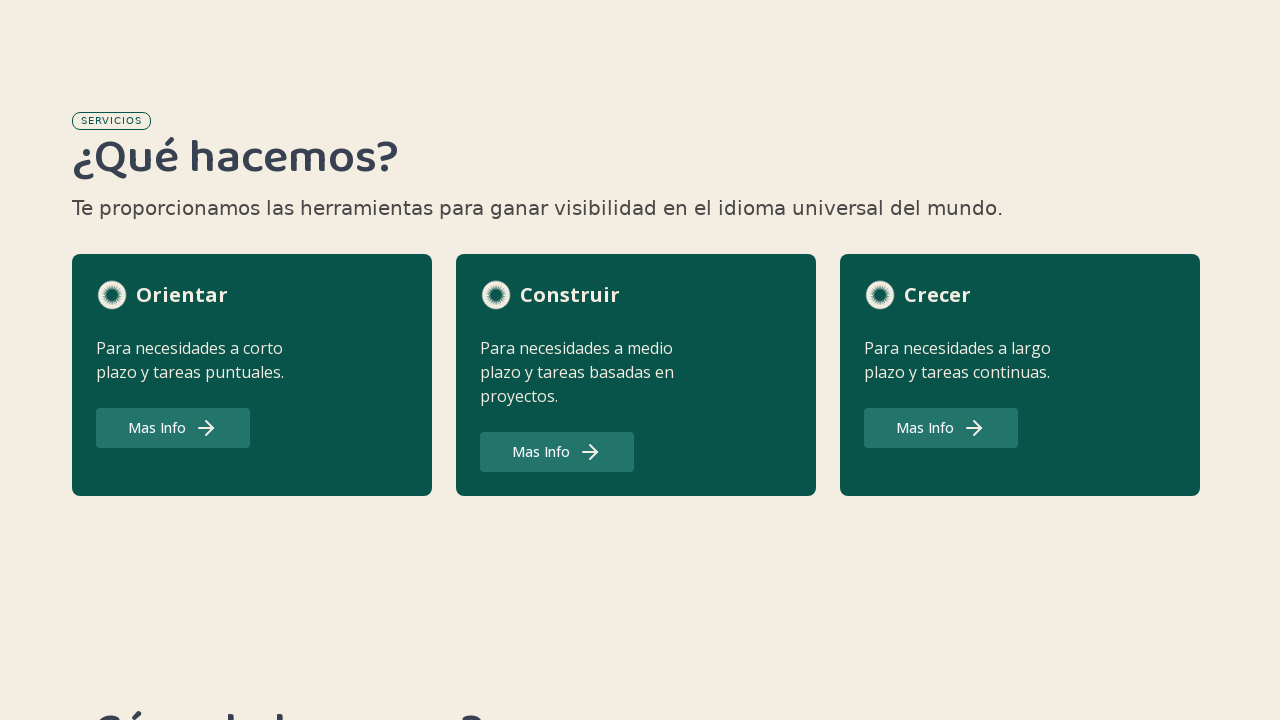